Navigates to the Greens Technology Selenium course content page and verifies that the widget section with course information is displayed.

Starting URL: http://greenstech.in/selenium-course-content.html

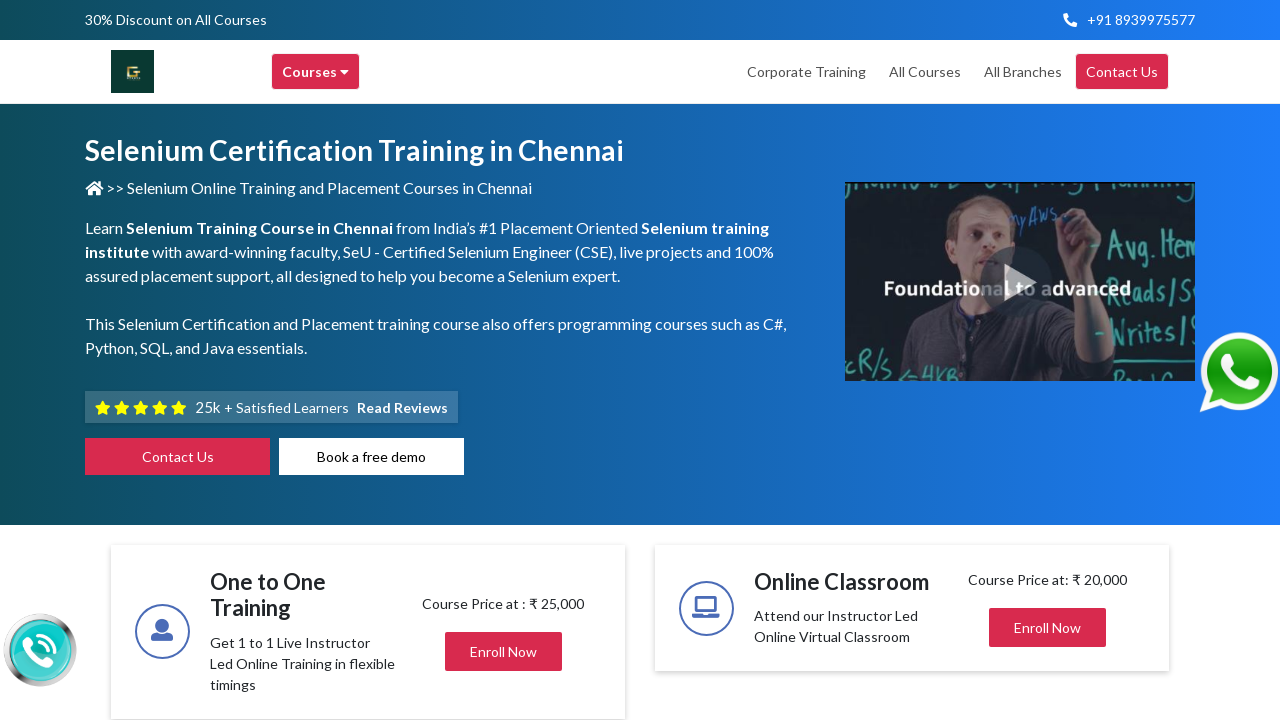

Waited for widget section with course information to be visible
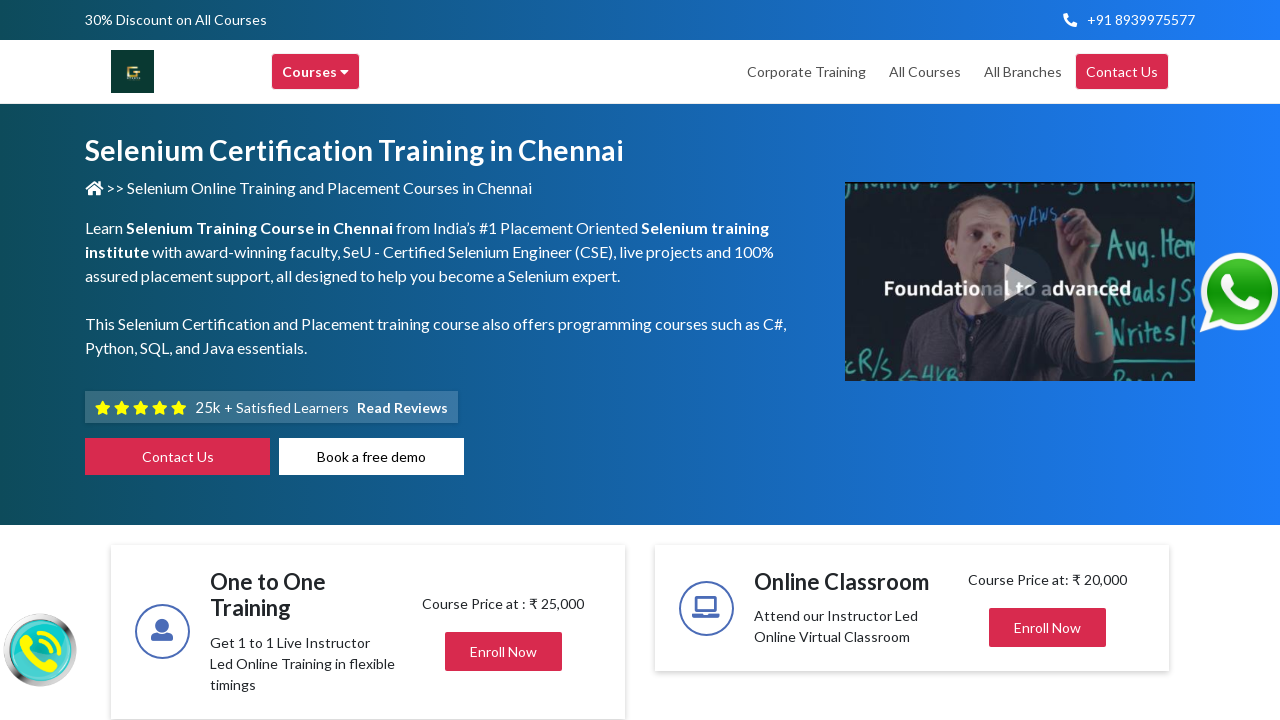

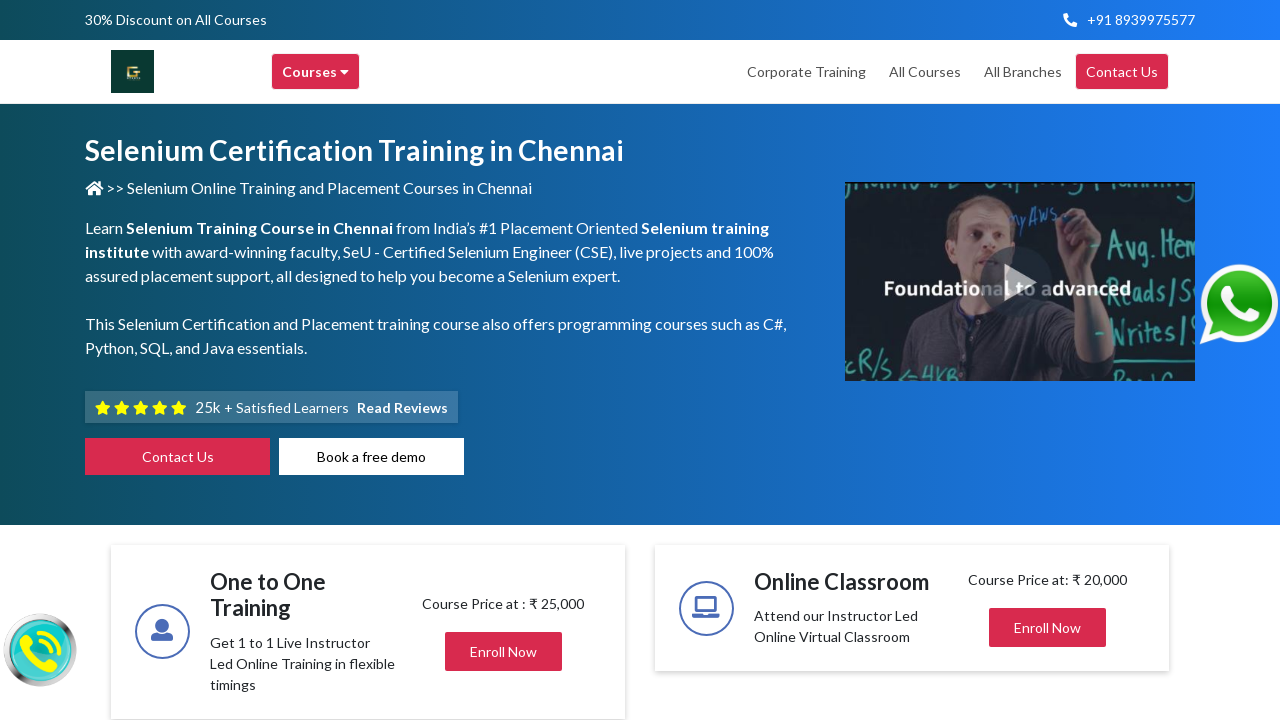